Navigates to the Playwright documentation introduction page and pauses for inspection

Starting URL: https://playwright.dev/docs/intro

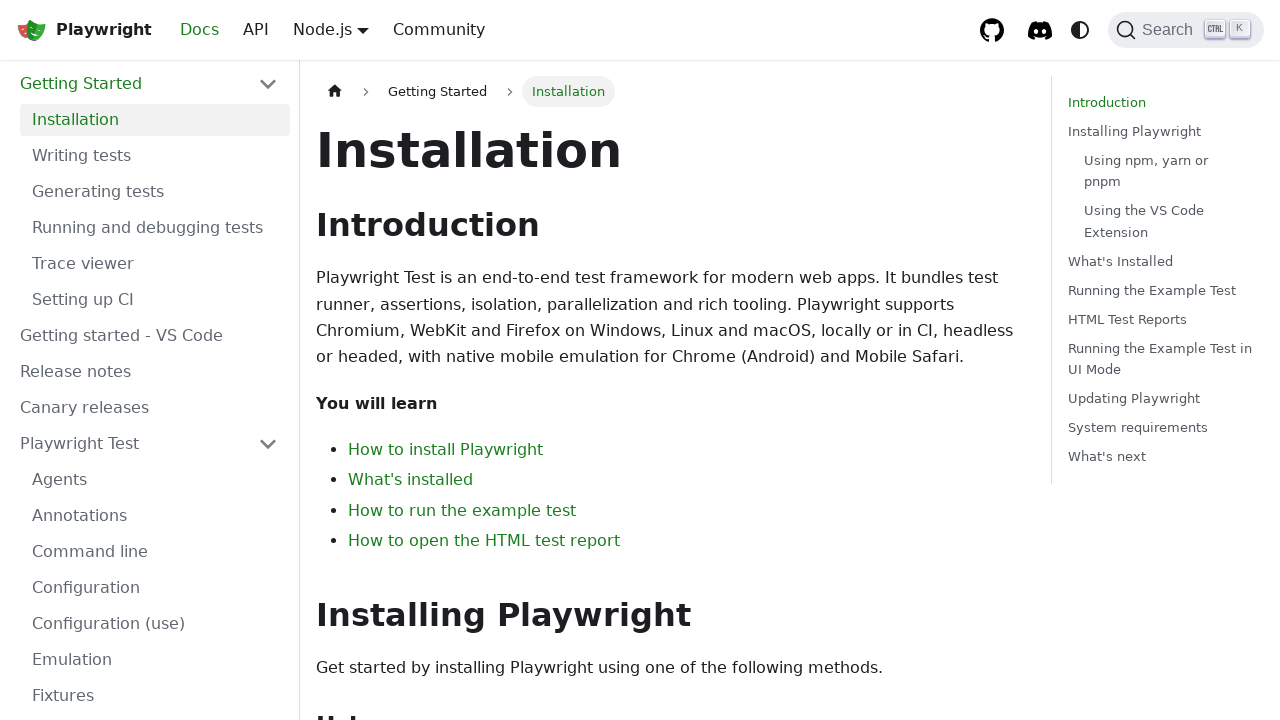

Navigated to Playwright documentation introduction page
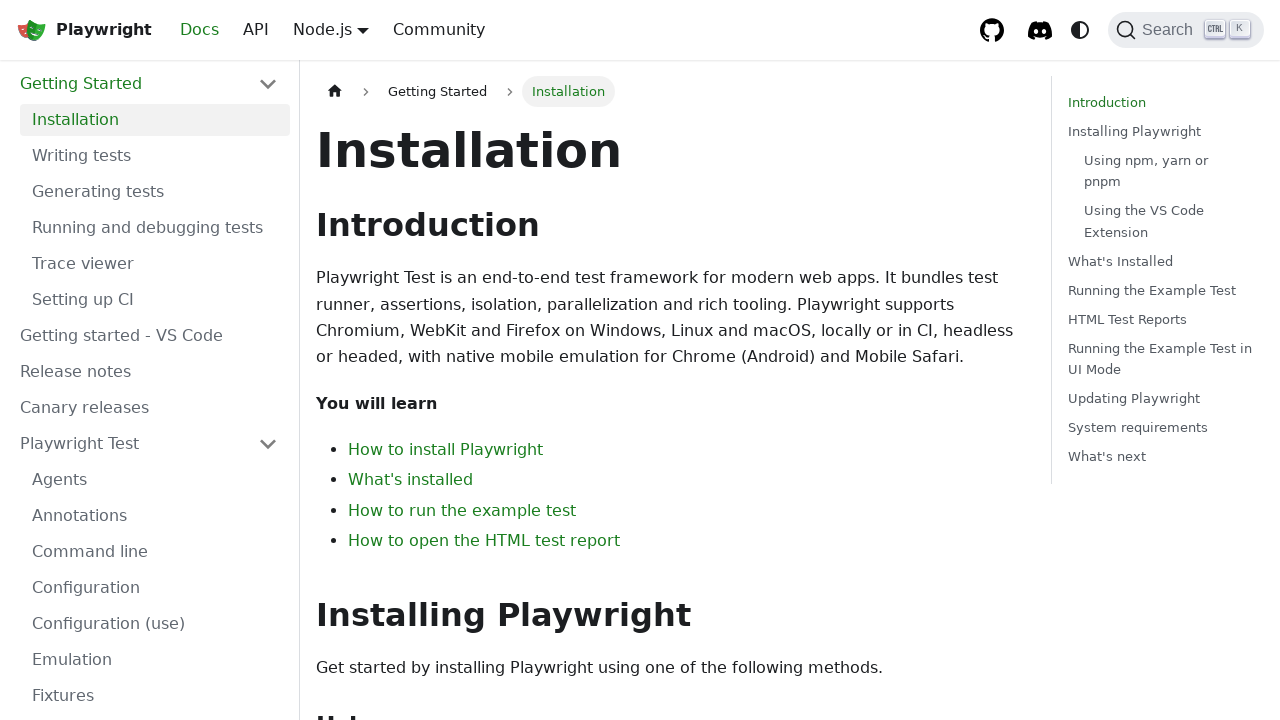

Page content loaded and ready for inspection
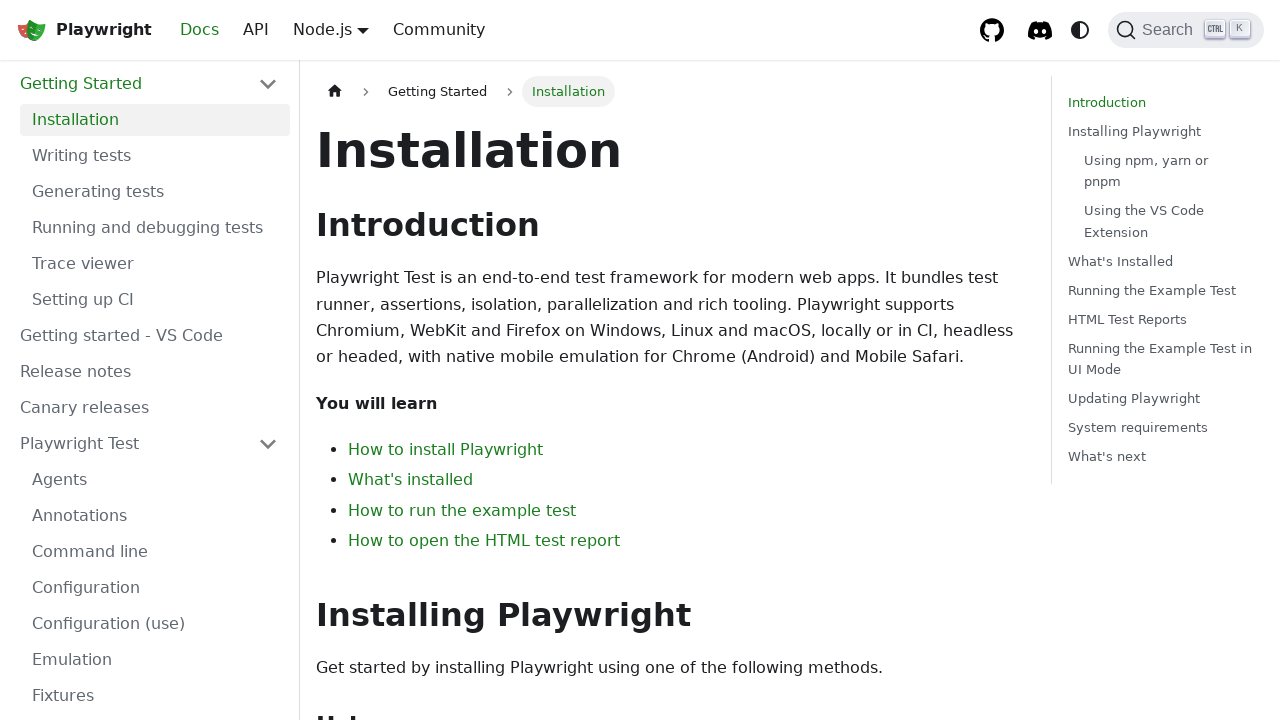

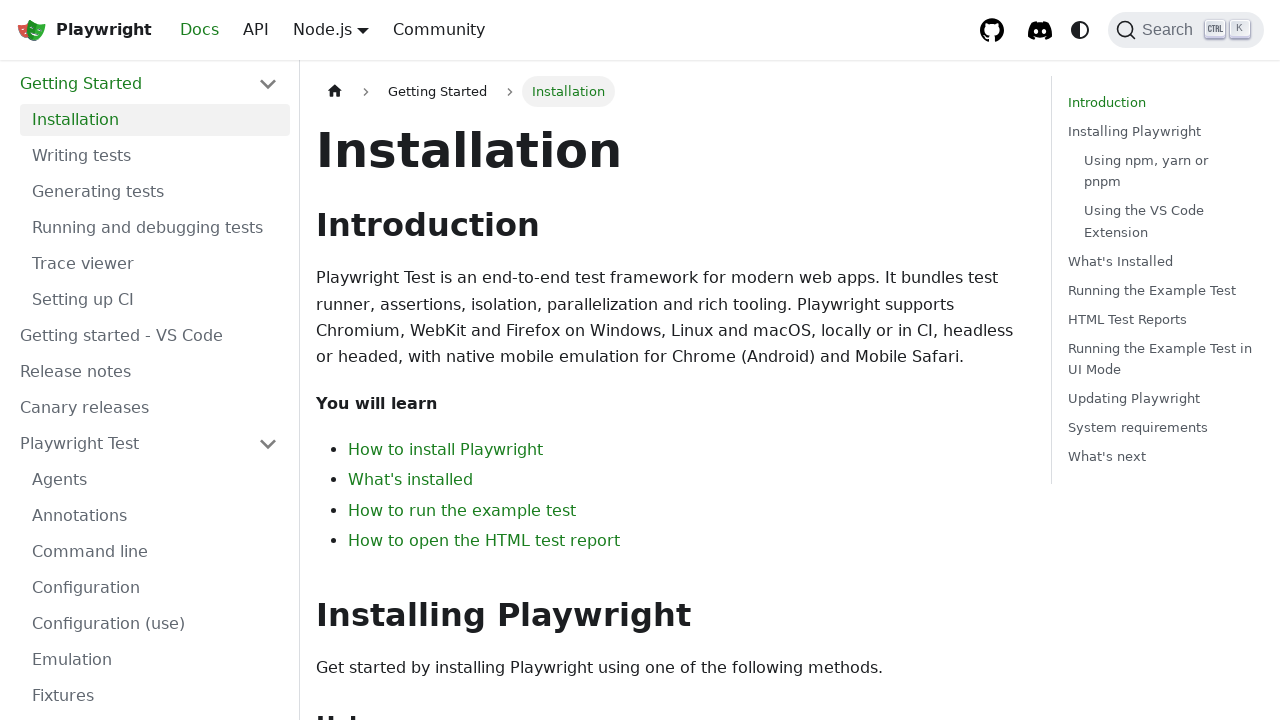